Waits for footer link to be visible in viewport

Starting URL: https://webdriver.io

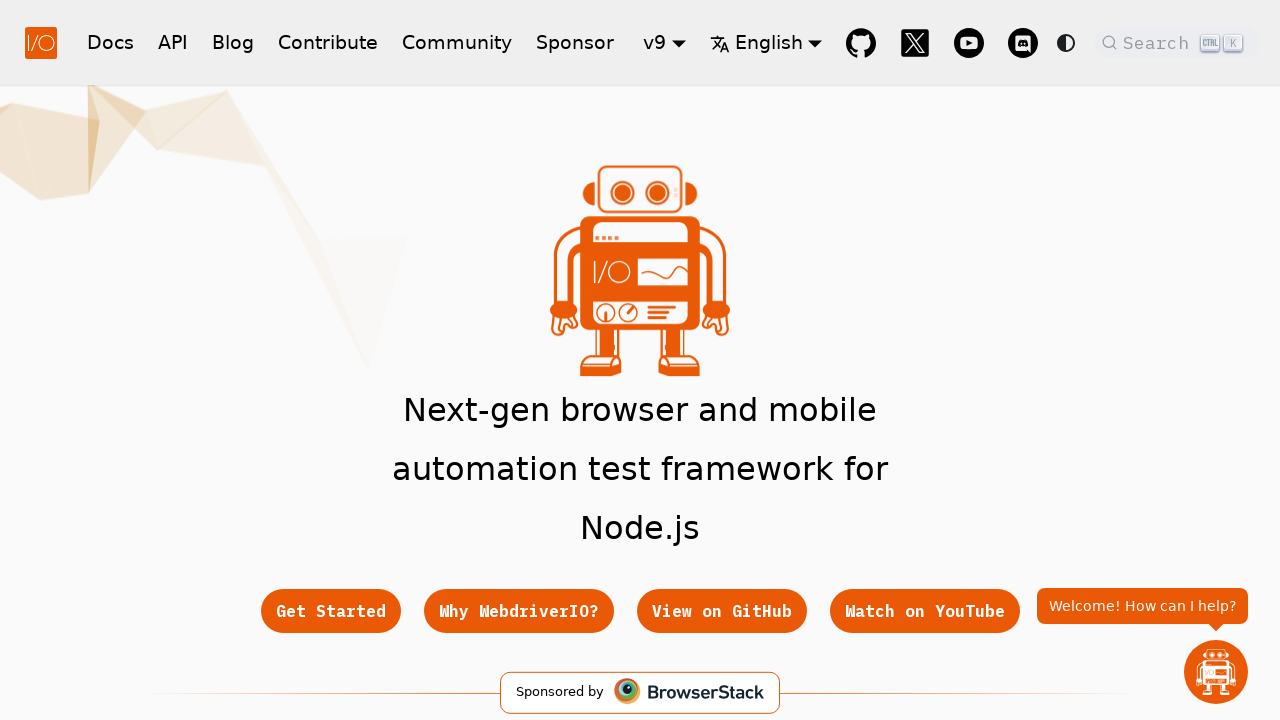

Waited for footer link to be present in DOM
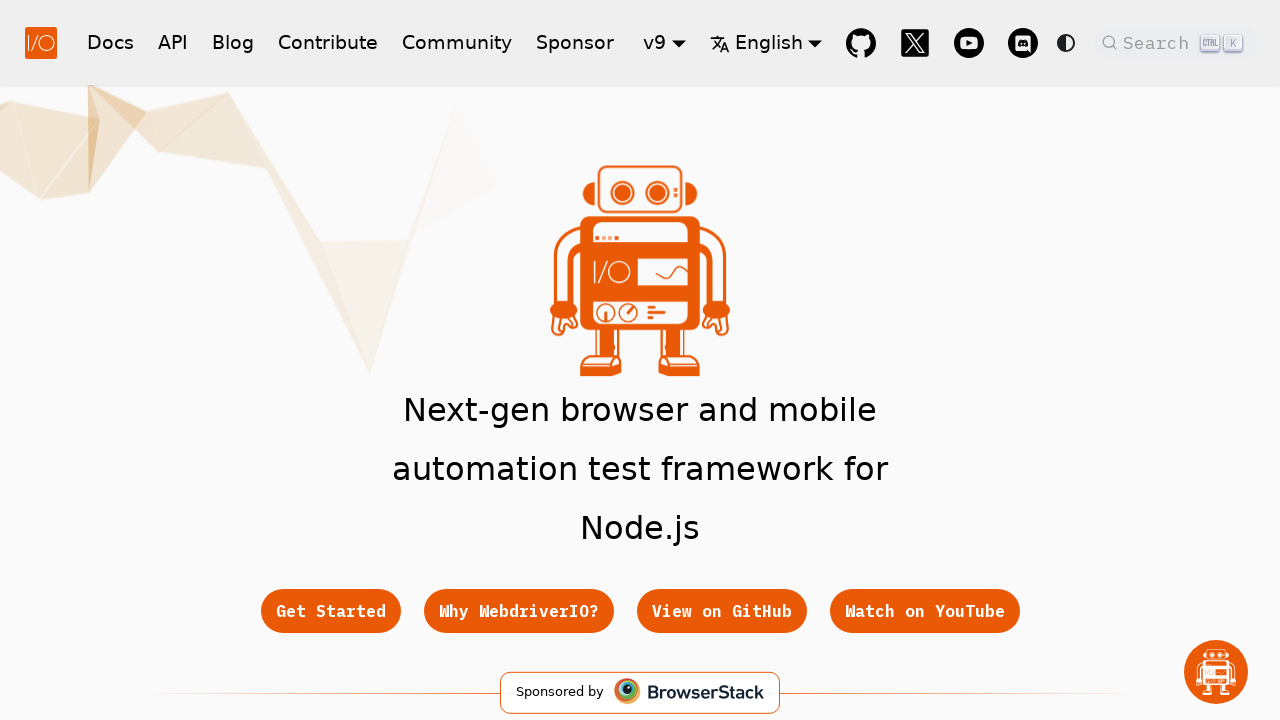

Scrolled footer link into viewport
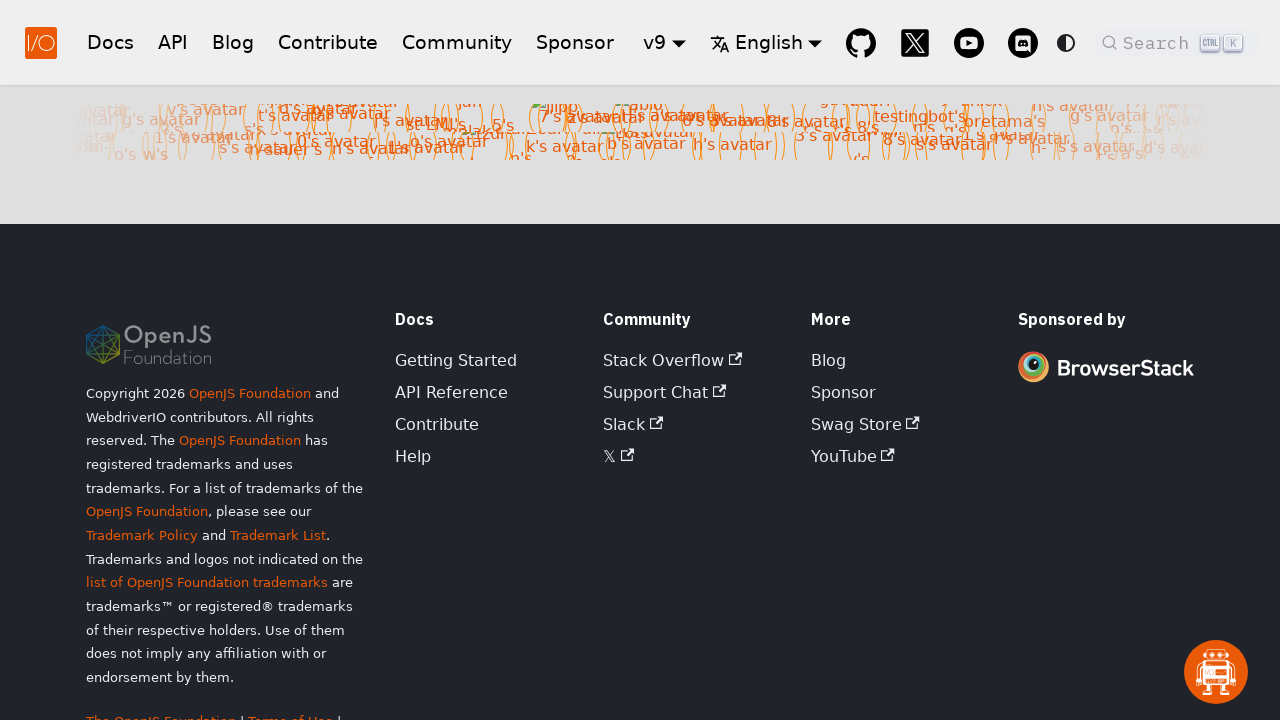

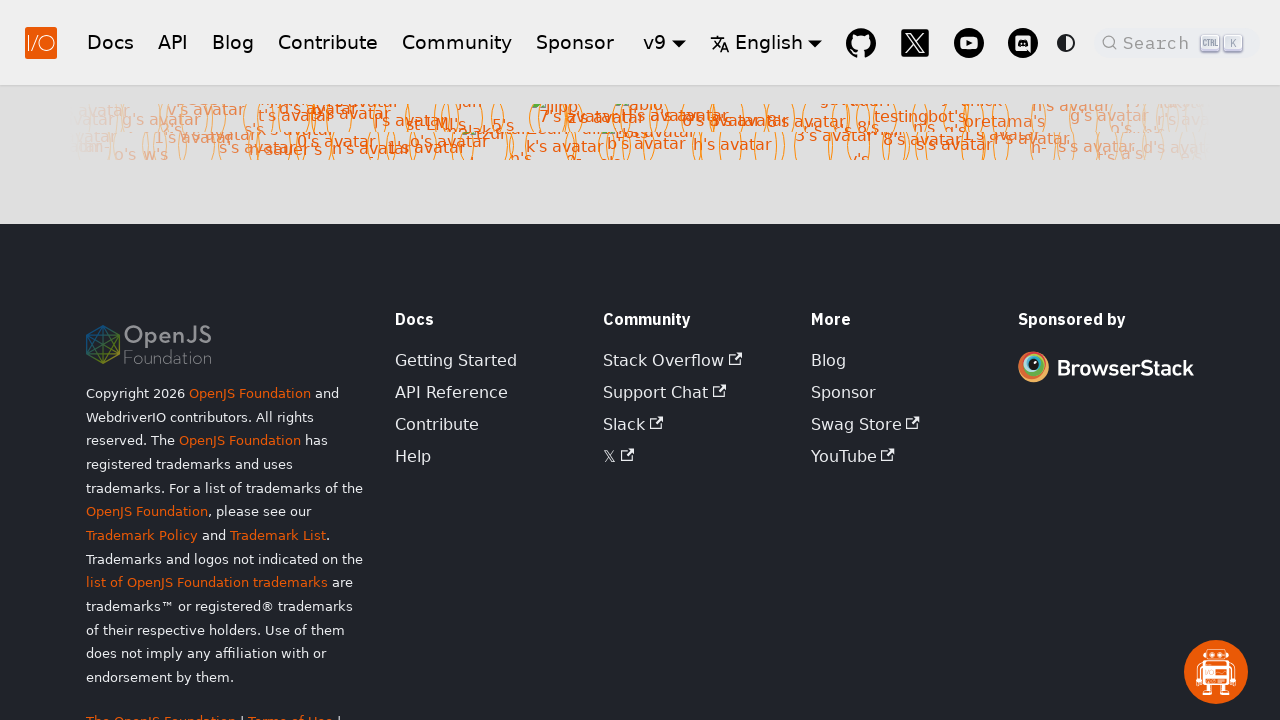